Tests browser tab management by clicking buttons that open new tabs, switching between tabs, and verifying page content across multiple windows.

Starting URL: https://training-support.net/webelements/tabs

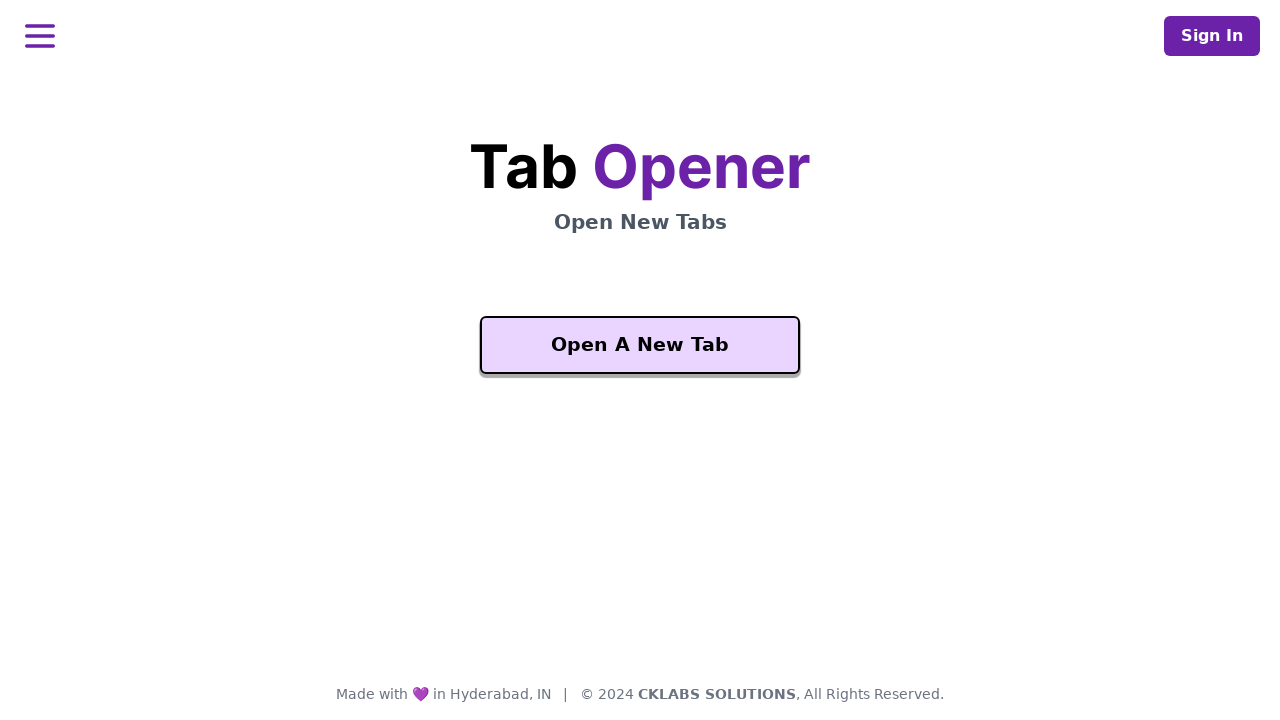

Waited for 'Open A New Tab' button to be visible
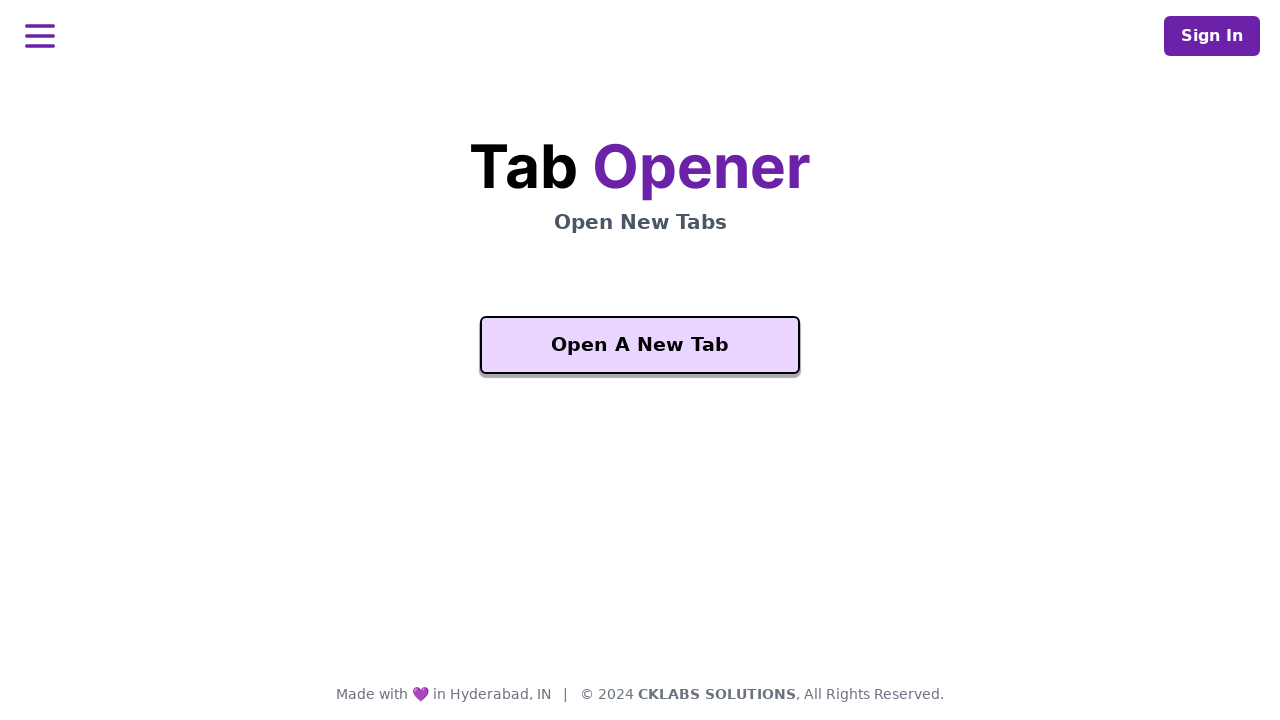

Clicked 'Open A New Tab' button and new tab opened at (640, 345) on xpath=//button[text()='Open A New Tab']
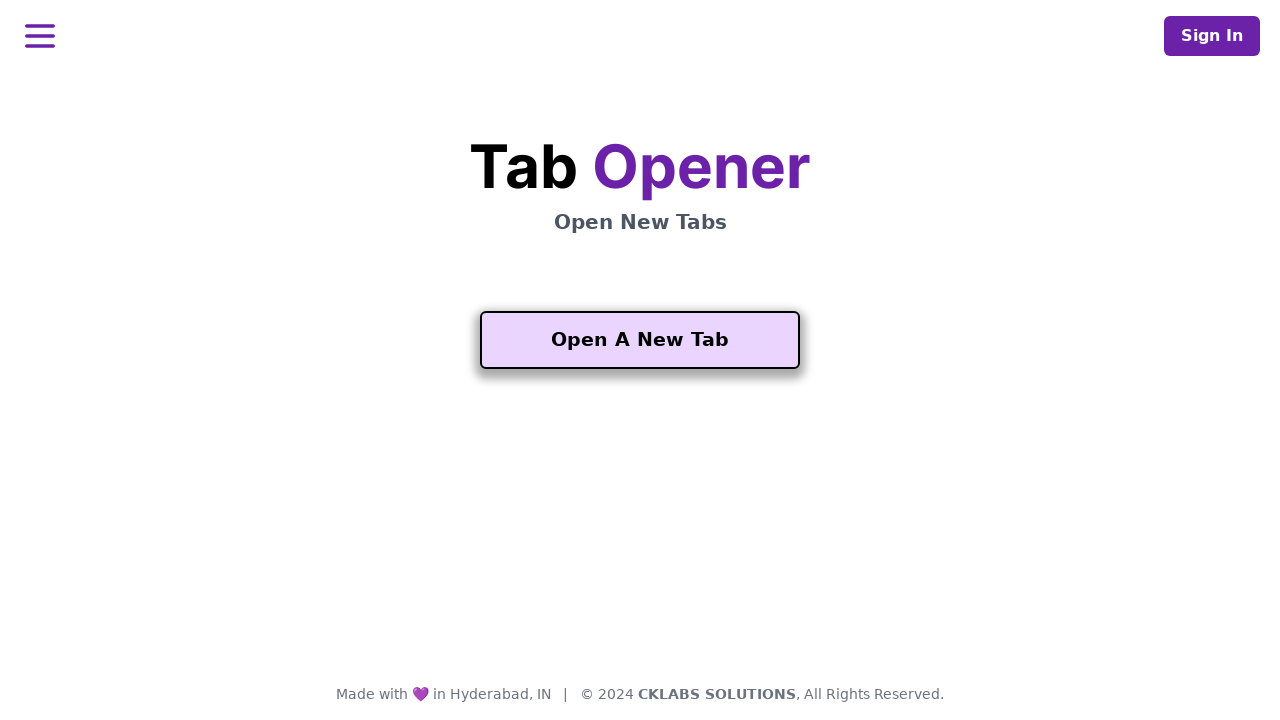

New tab page loaded successfully
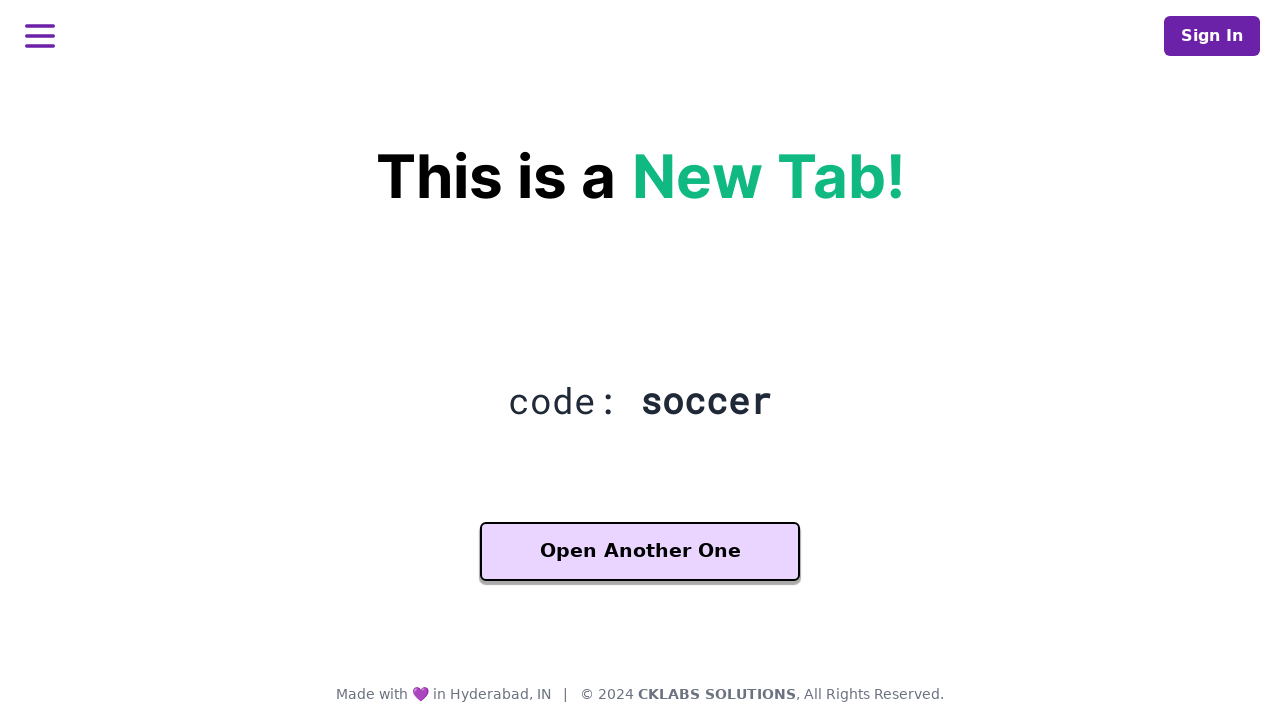

Waited for 'Another One' button to be visible on new tab
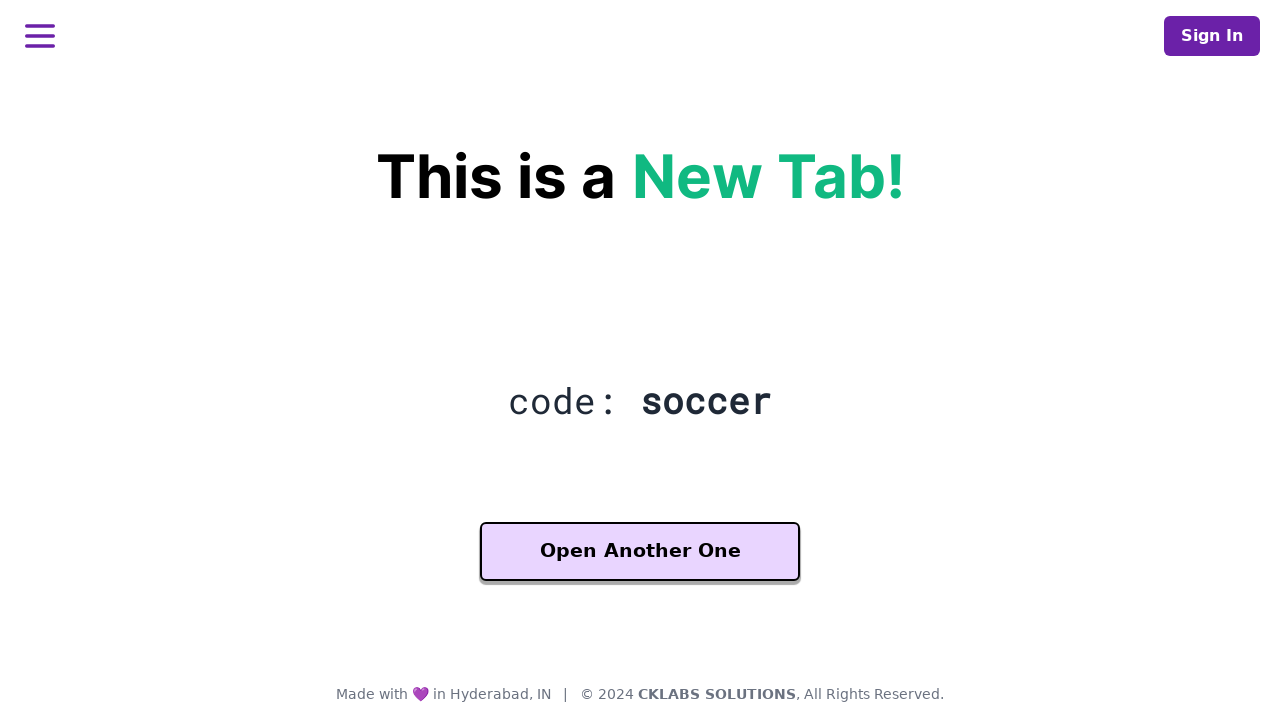

Clicked 'Another One' button and third tab opened at (640, 552) on xpath=//button[contains(text(), 'Another One')]
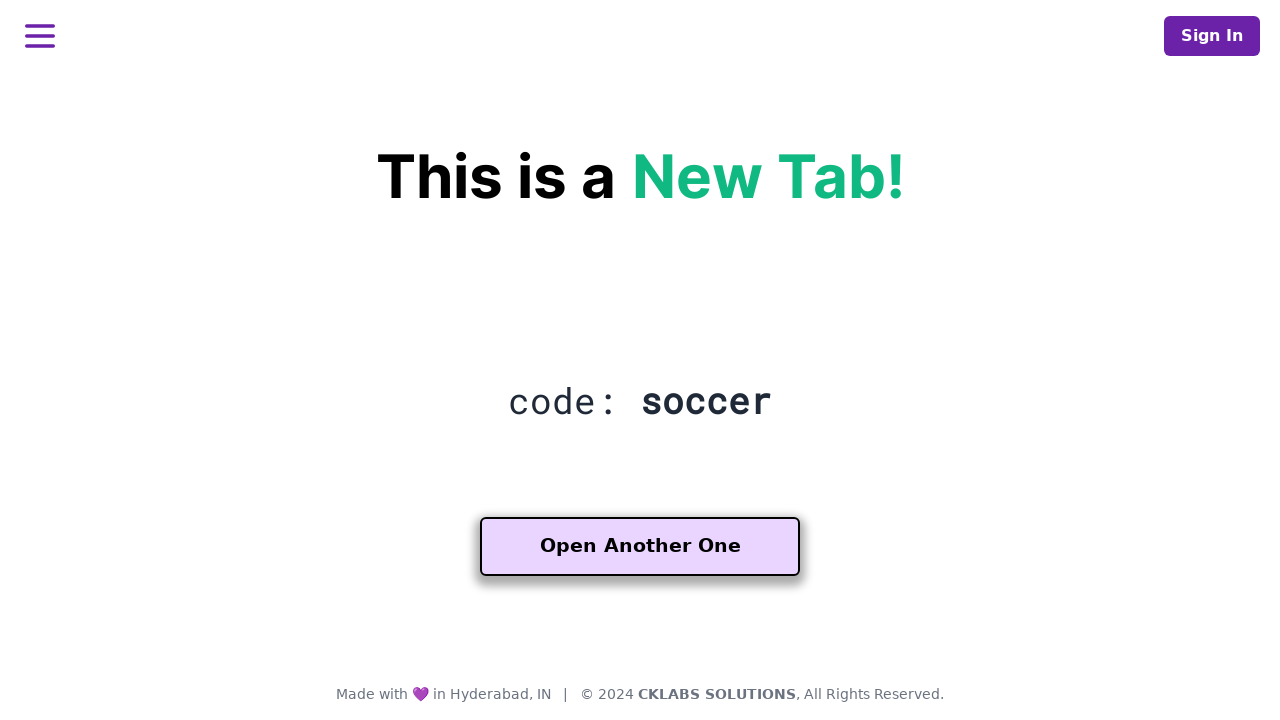

Third tab page loaded successfully
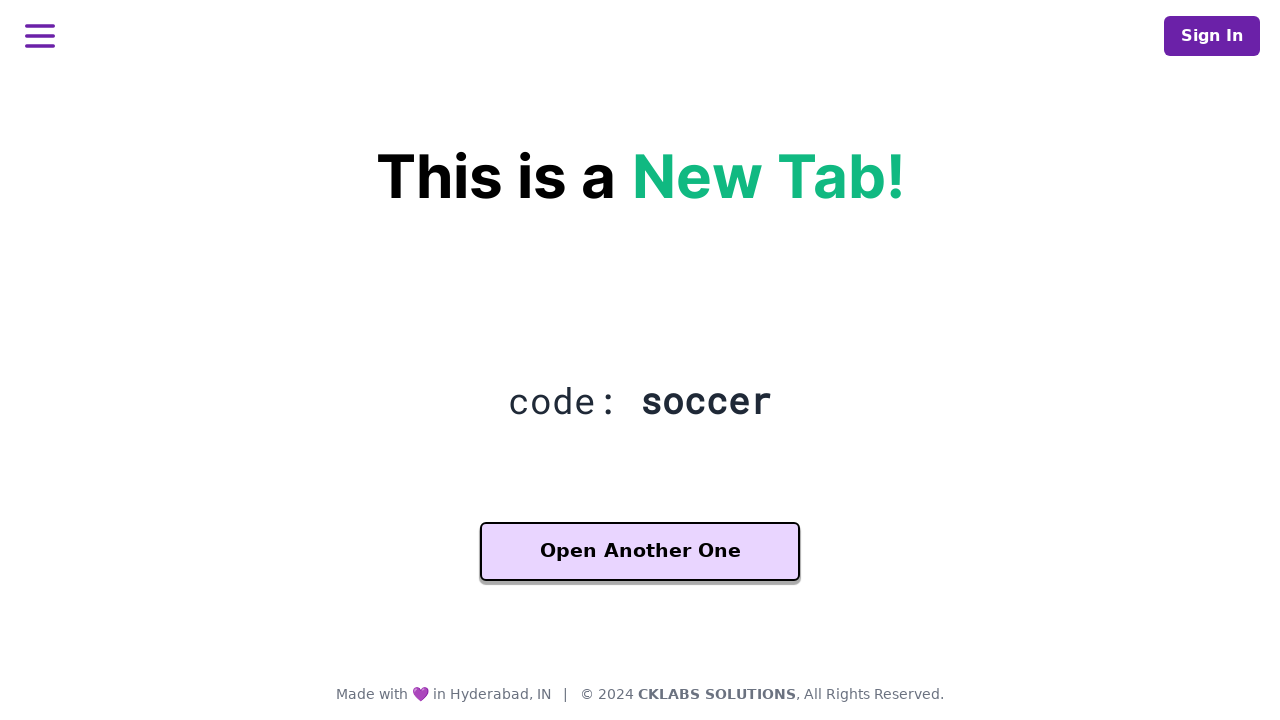

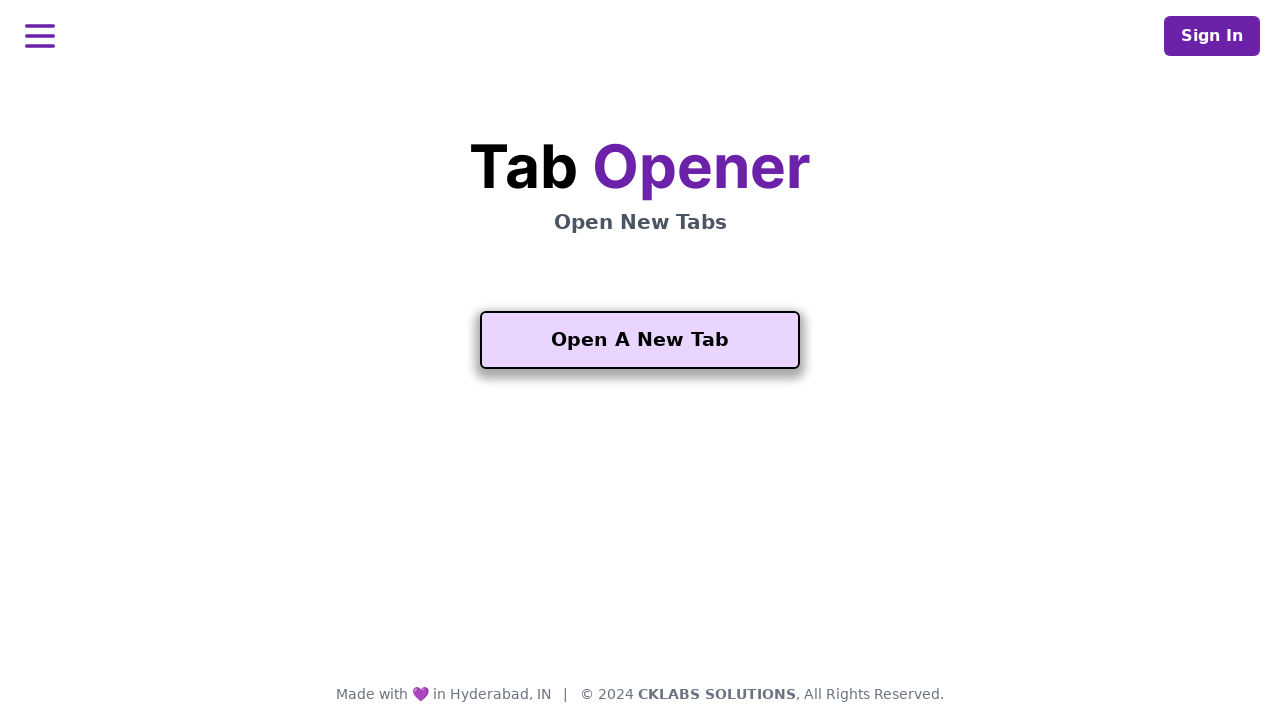